Tests checkbox functionality by finding all checkboxes on the page and clicking the one with value "Option-2"

Starting URL: https://www.syntaxprojects.com/basic-checkbox-demo.php

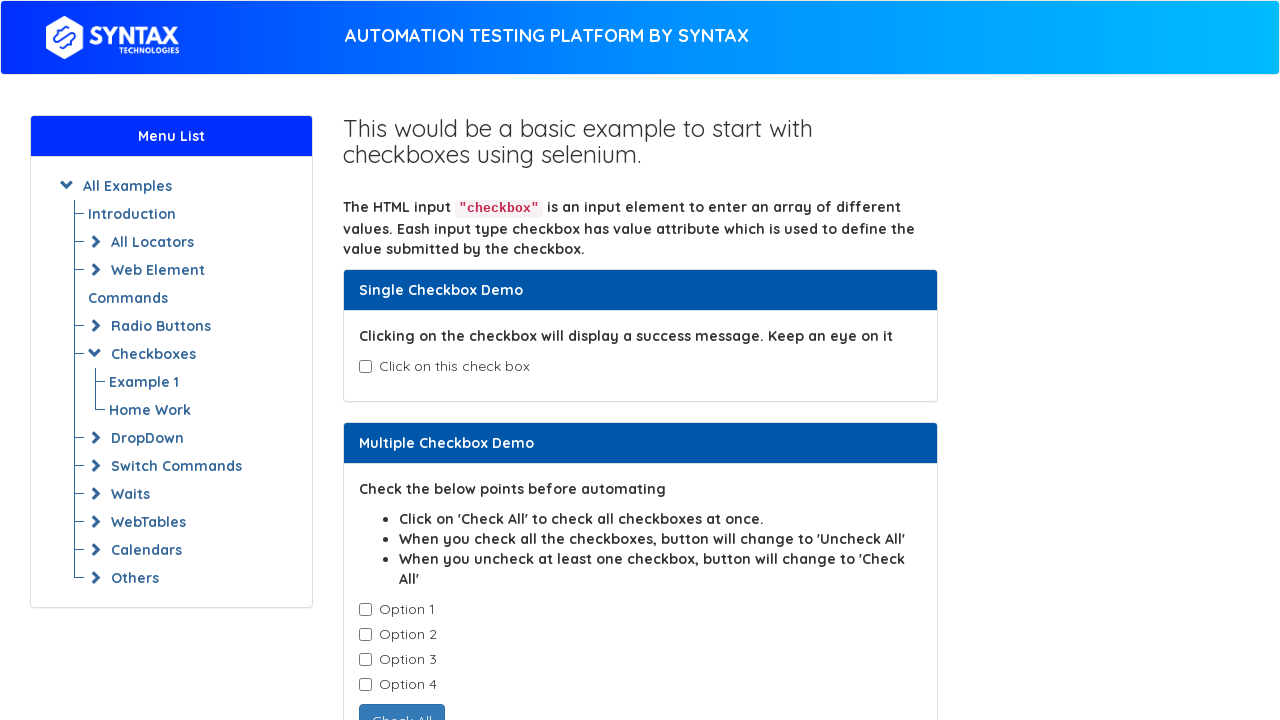

Waited for checkboxes to load
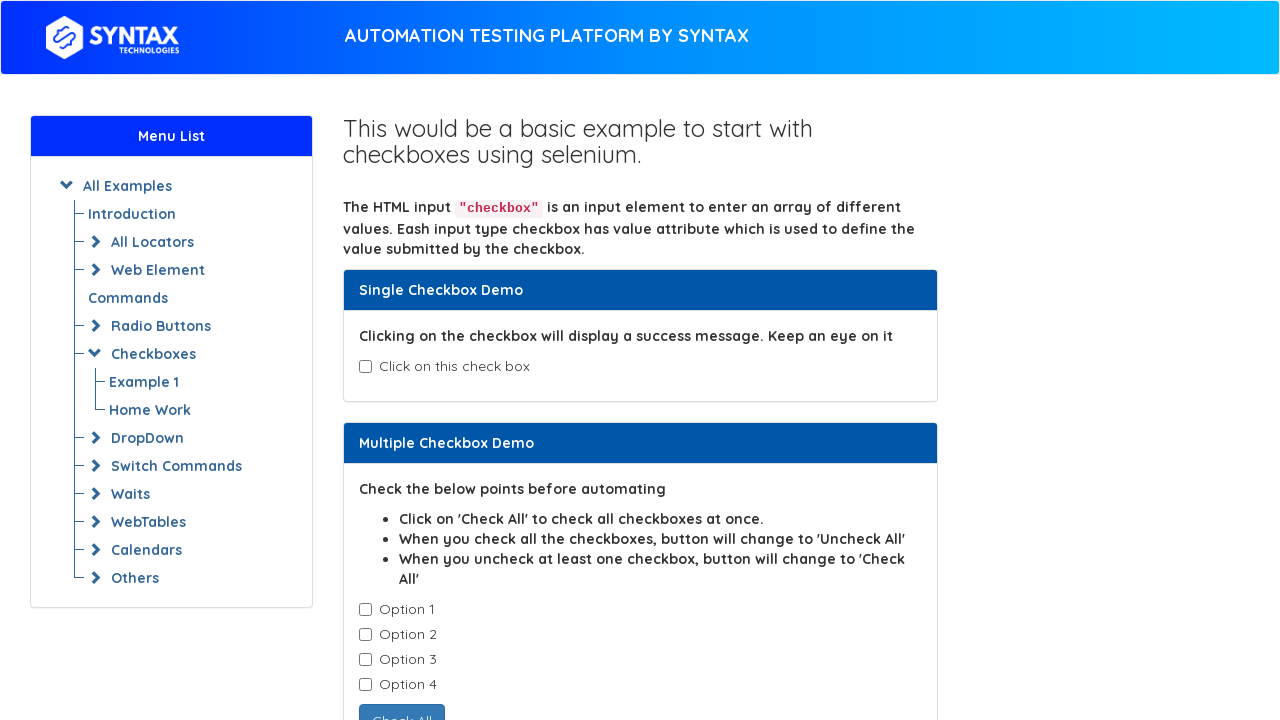

Clicked checkbox with value 'Option-2' at (365, 635) on input.cb1-element[value='Option-2']
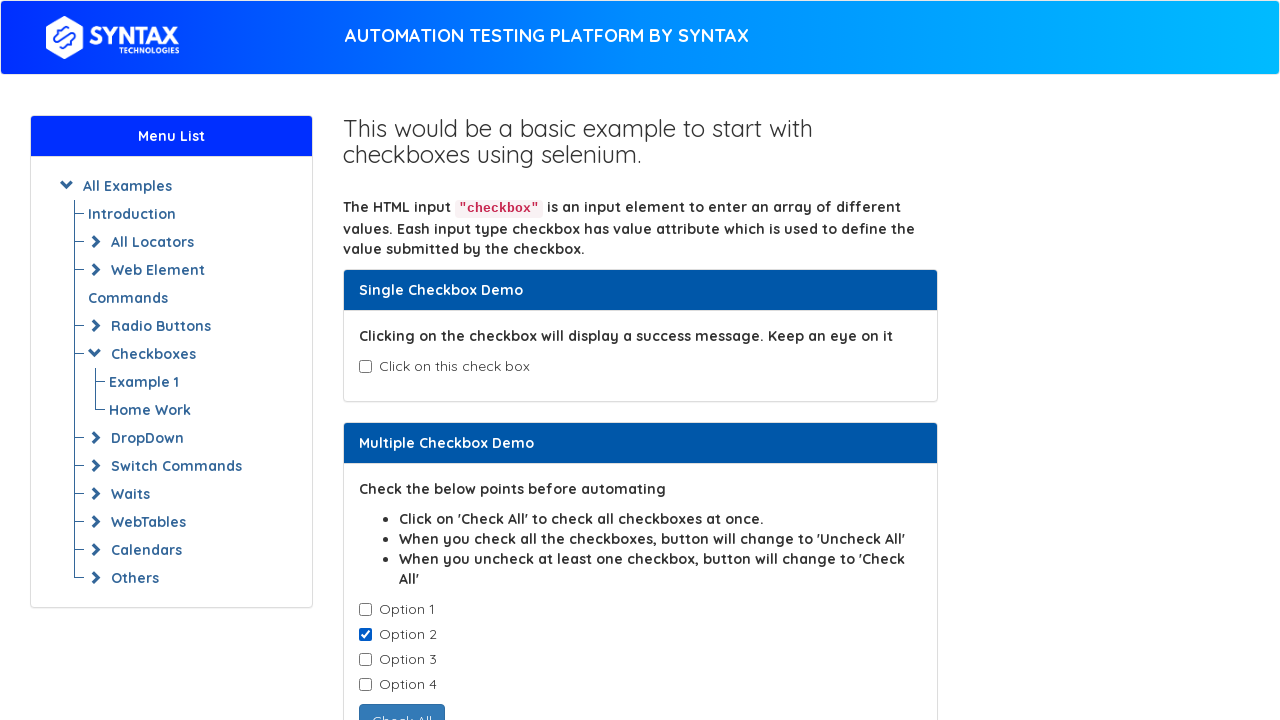

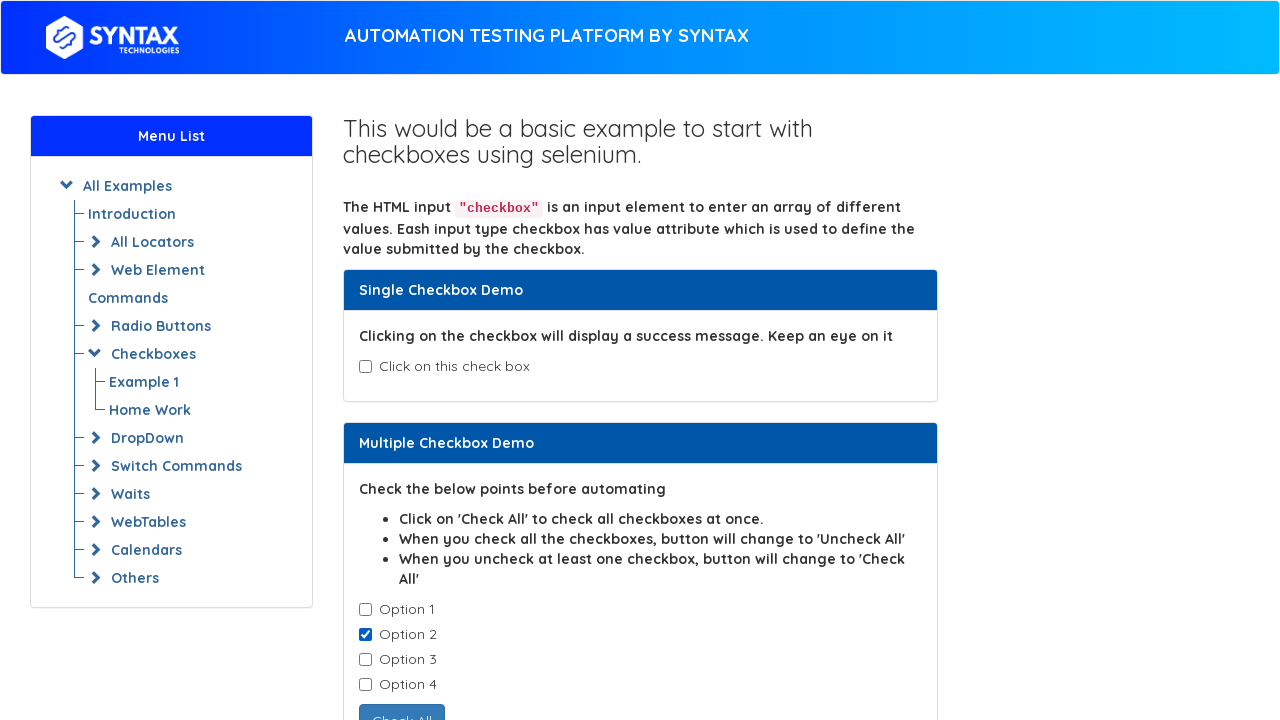